Tests confirmation dialog by clicking confirm button and accepting the dialog

Starting URL: https://demoqa.com/alerts

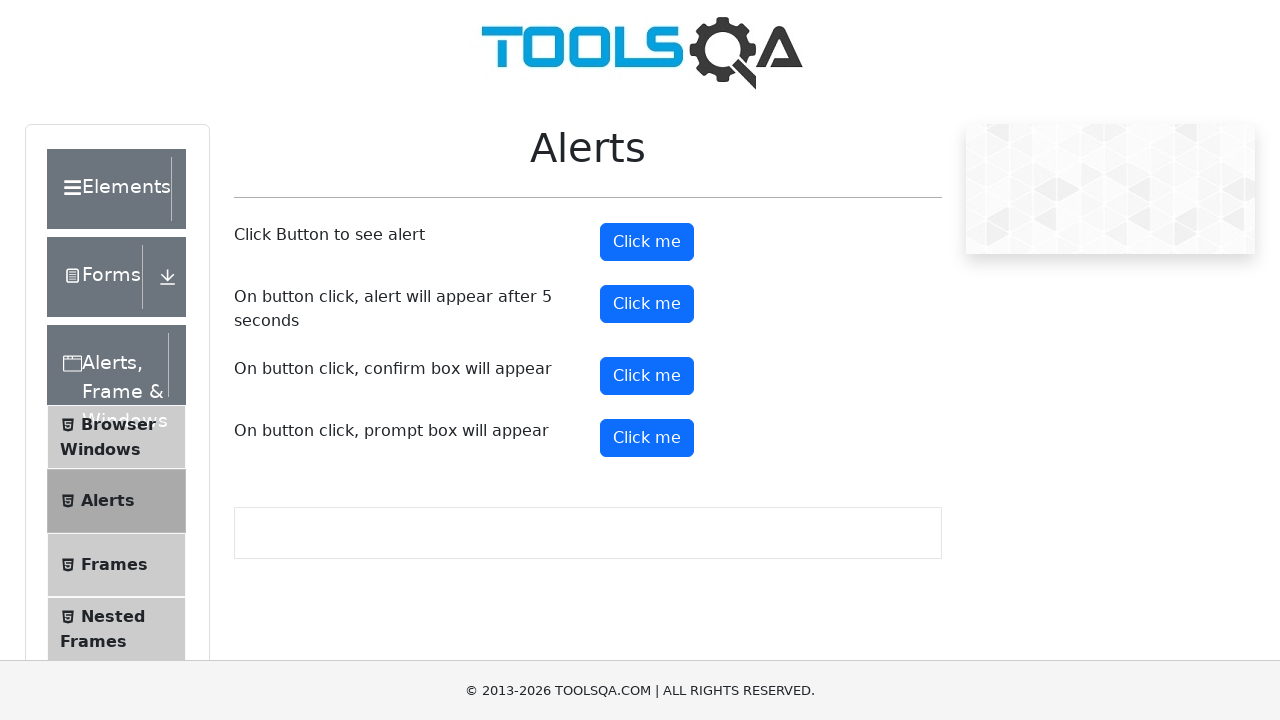

Set up dialog handler to accept confirmation dialogs
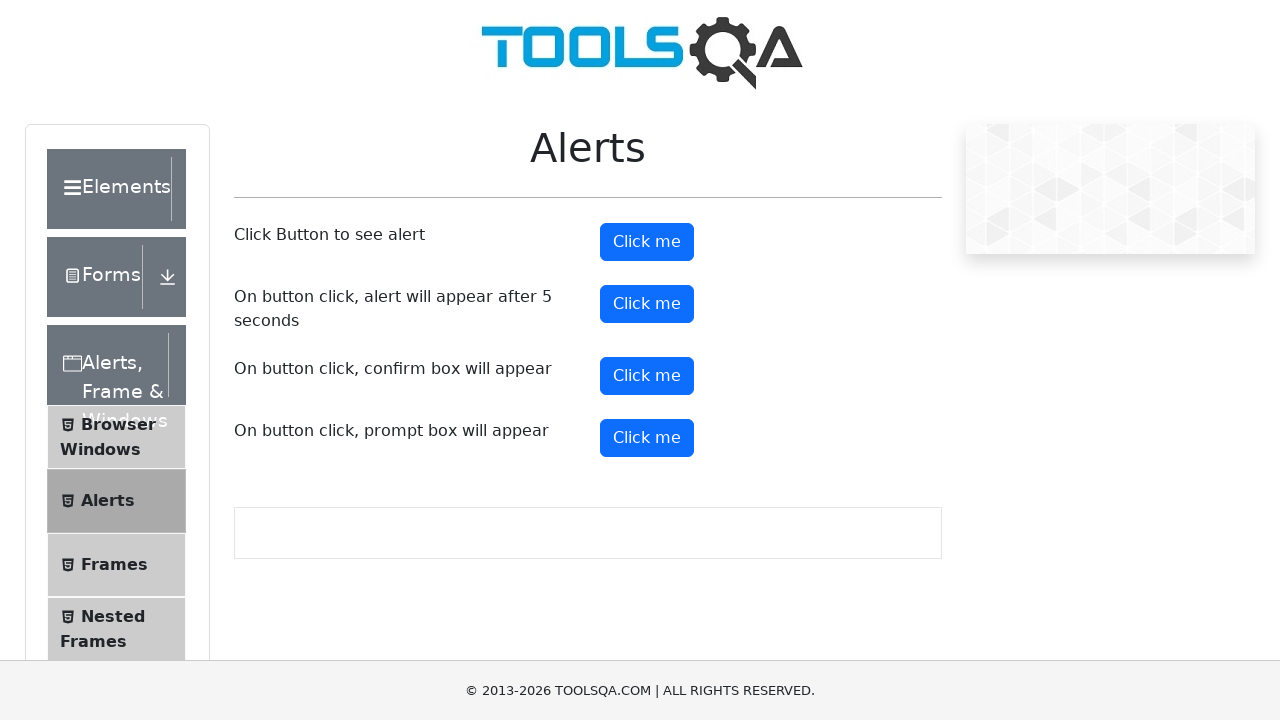

Clicked confirm button to trigger confirmation dialog at (647, 376) on #confirmButton
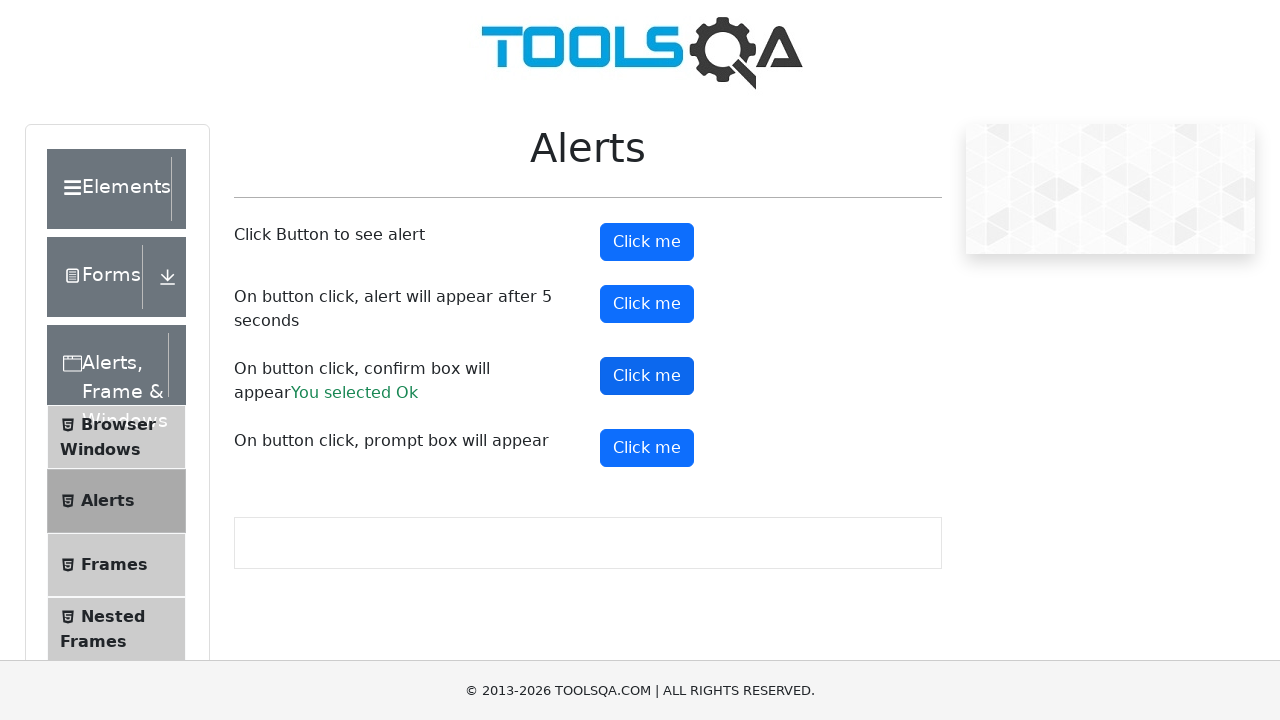

Confirmation dialog was accepted and result message appeared
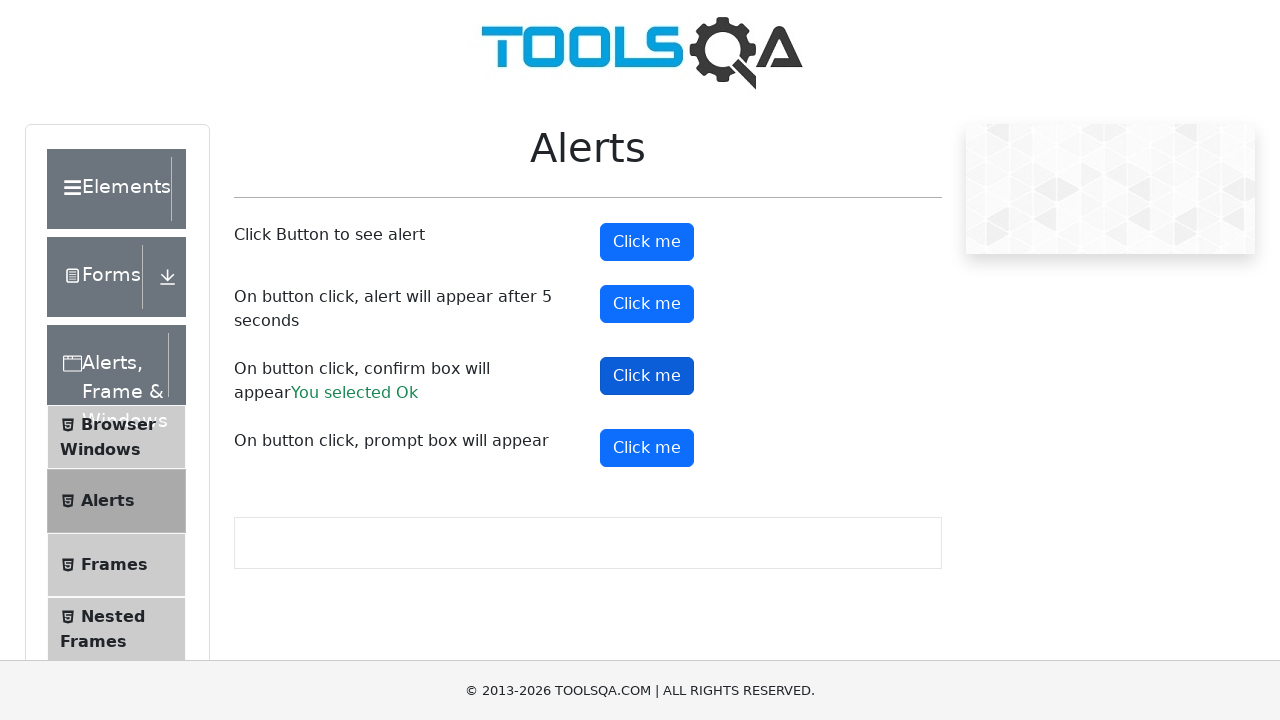

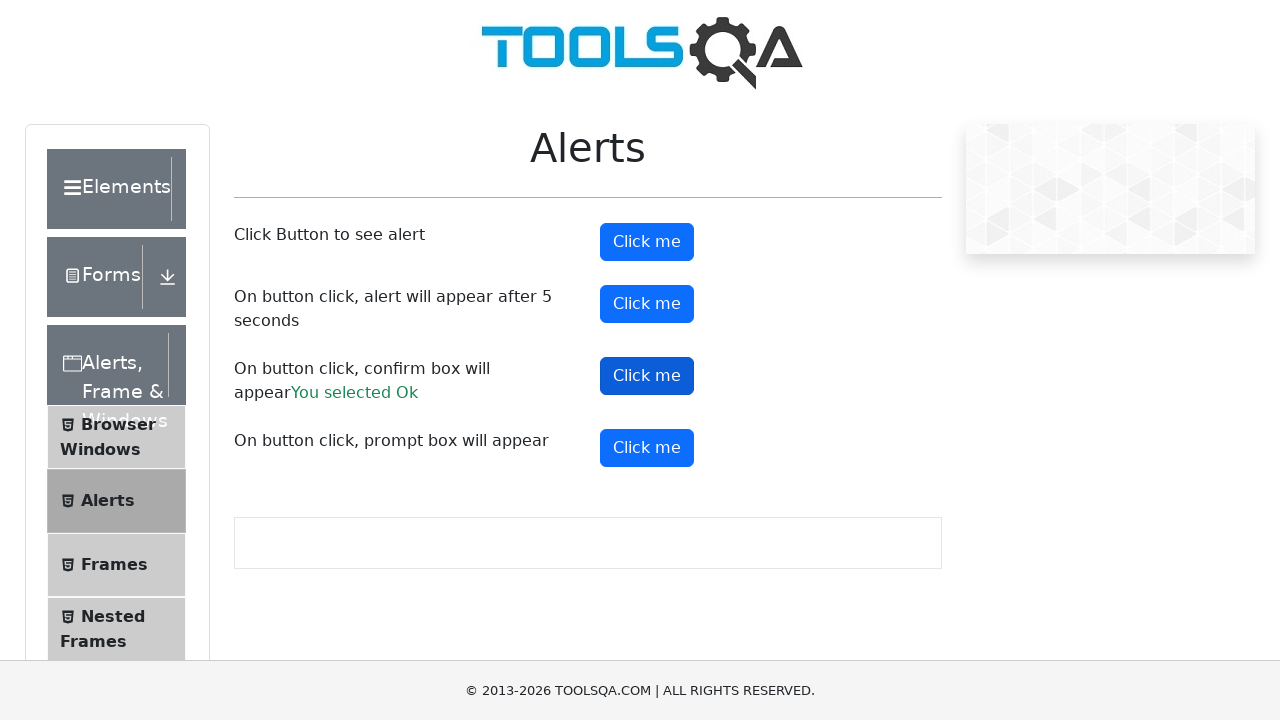